Searches for a license plate number on a Danish plate lookup website and checks the insurance information

Starting URL: https://www.nummerplade.net/

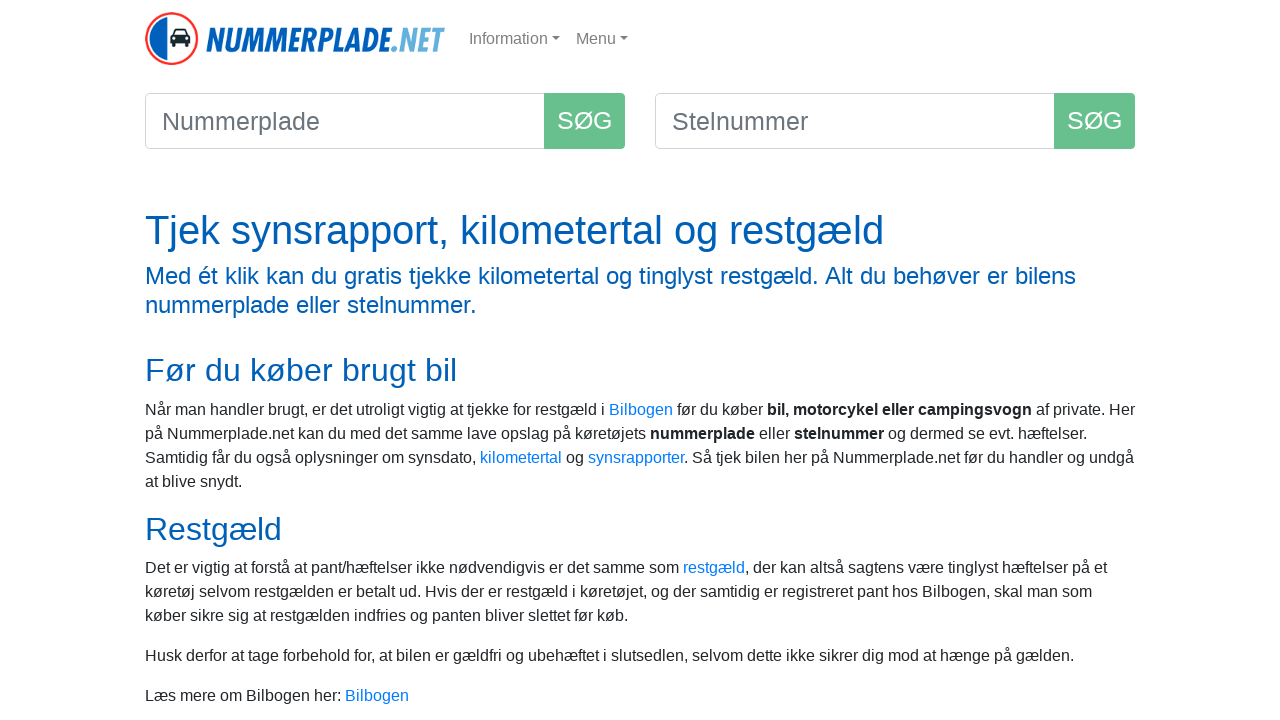

Filled license plate search field with 'DB91788' on input[name='regnr']
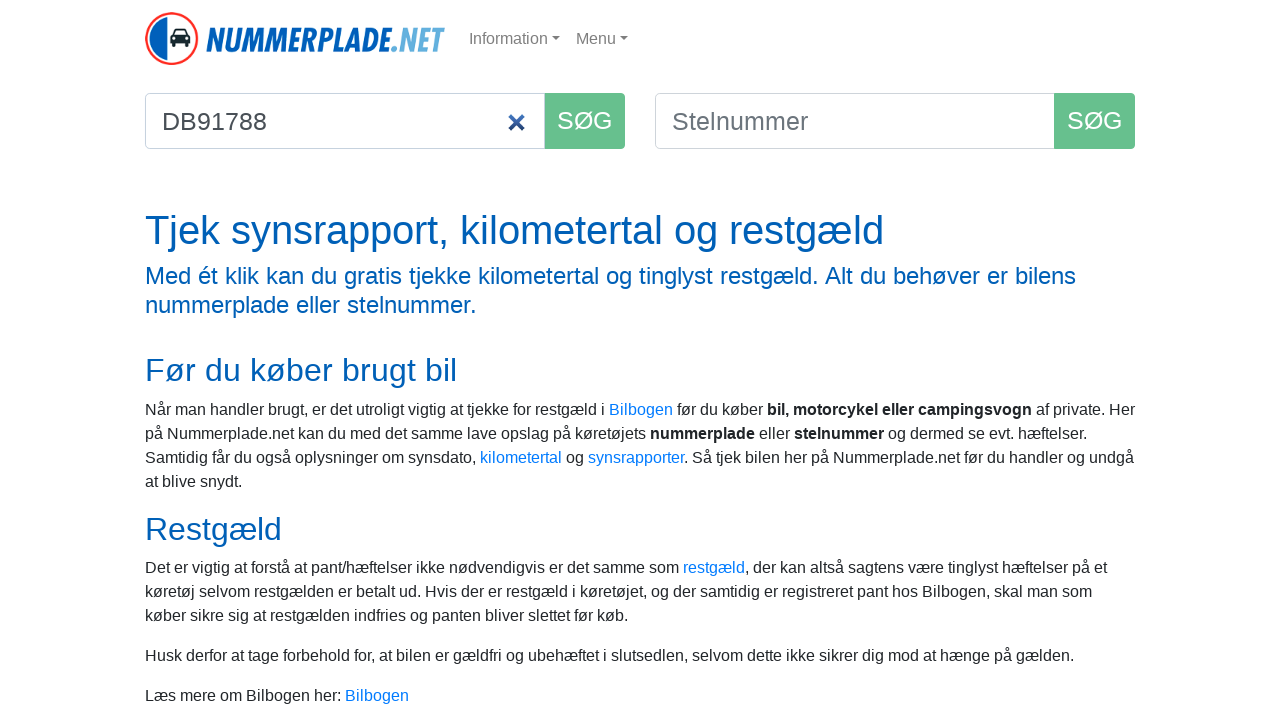

Pressed Enter to submit license plate search on input[name='regnr']
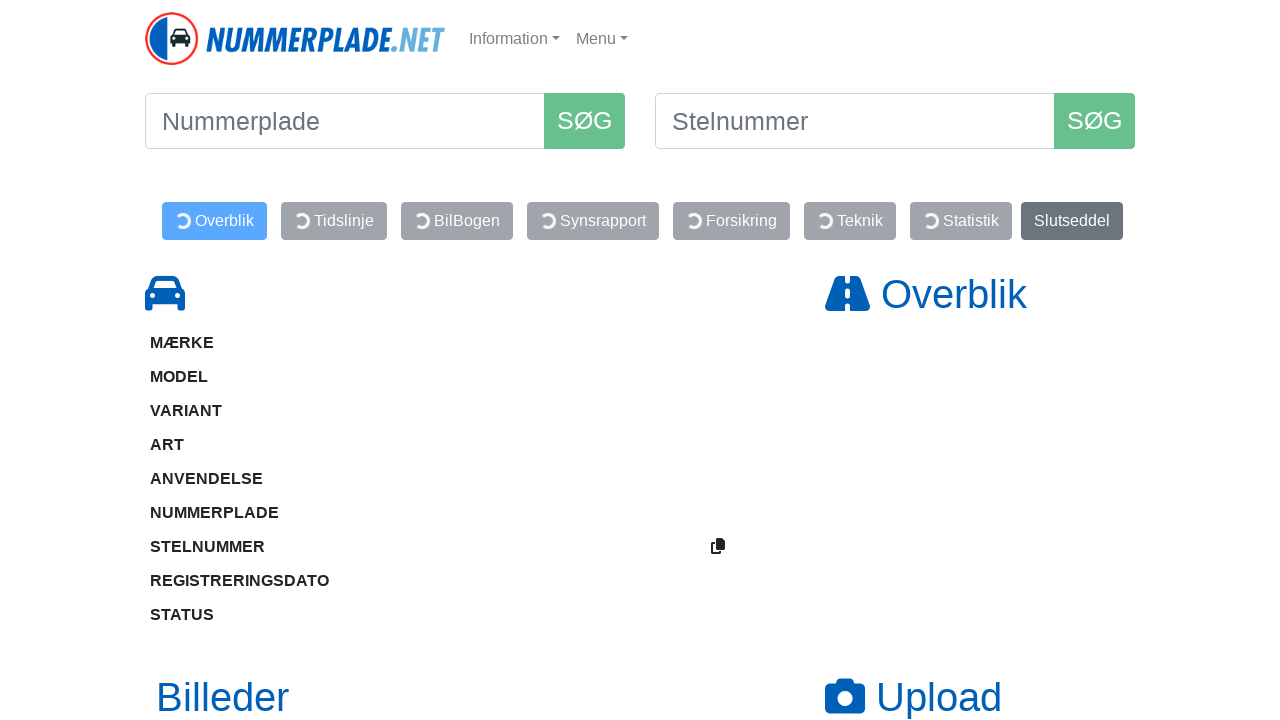

Search results container loaded
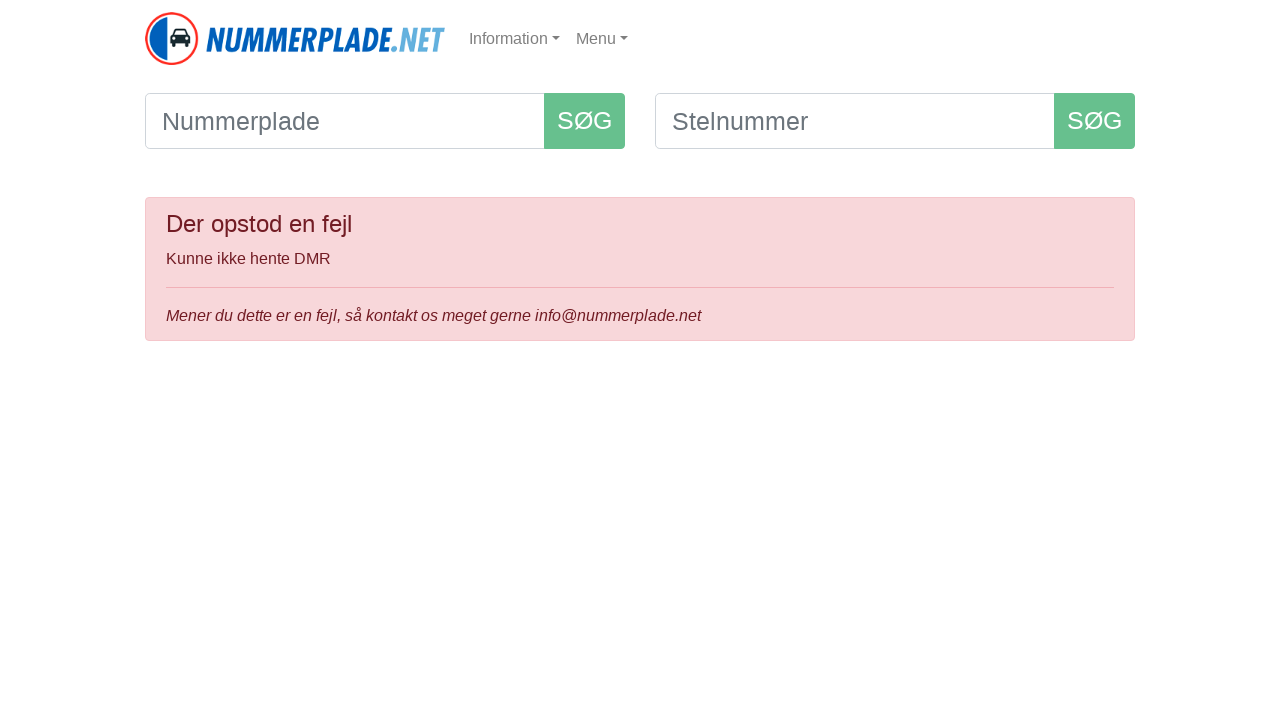

Insurance information element not found or timed out
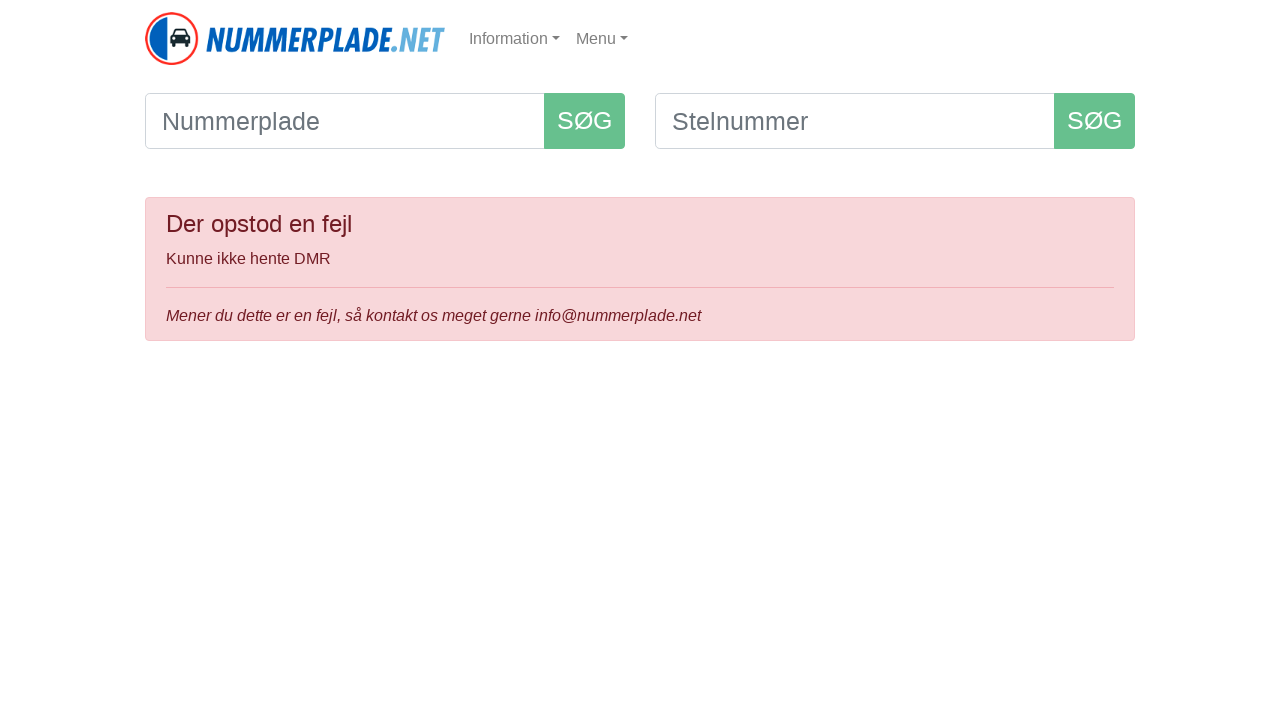

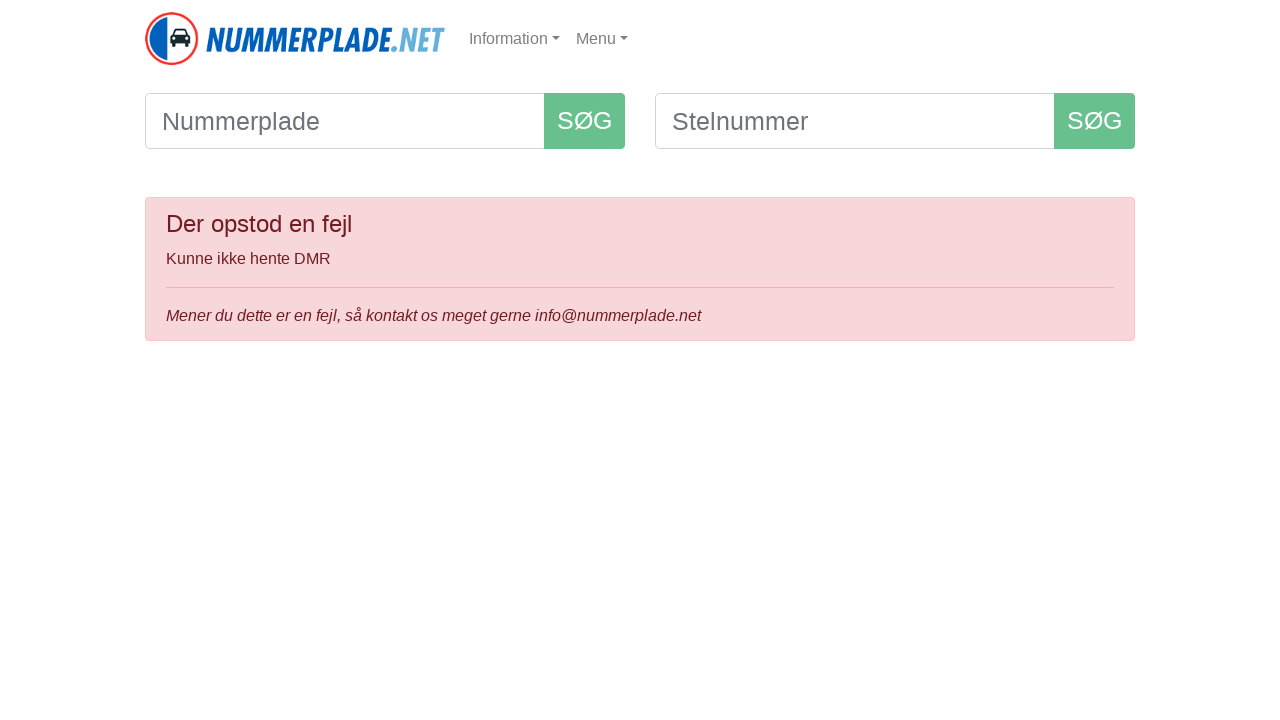